Tests window handling functionality by opening new windows, switching between them, and closing child windows

Starting URL: https://www.leafground.com/window.xhtml

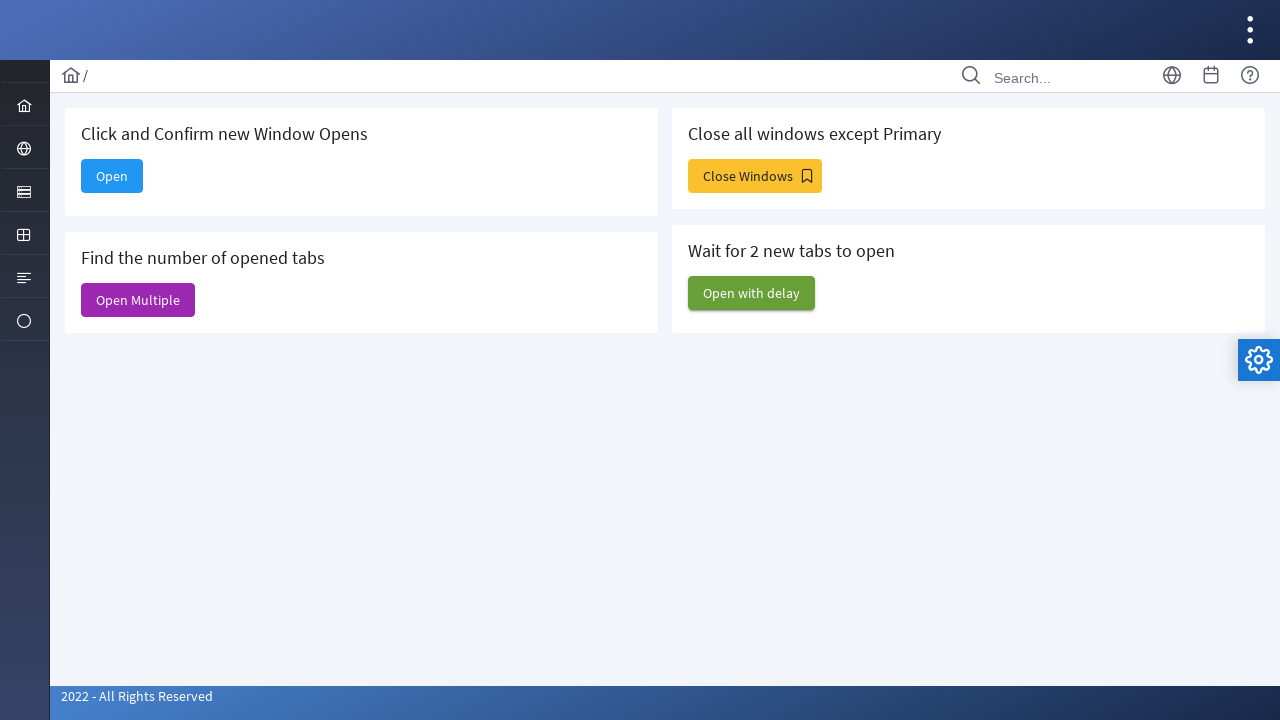

Clicked 'Open' button to open new window at (112, 176) on xpath=//span[text()='Open']
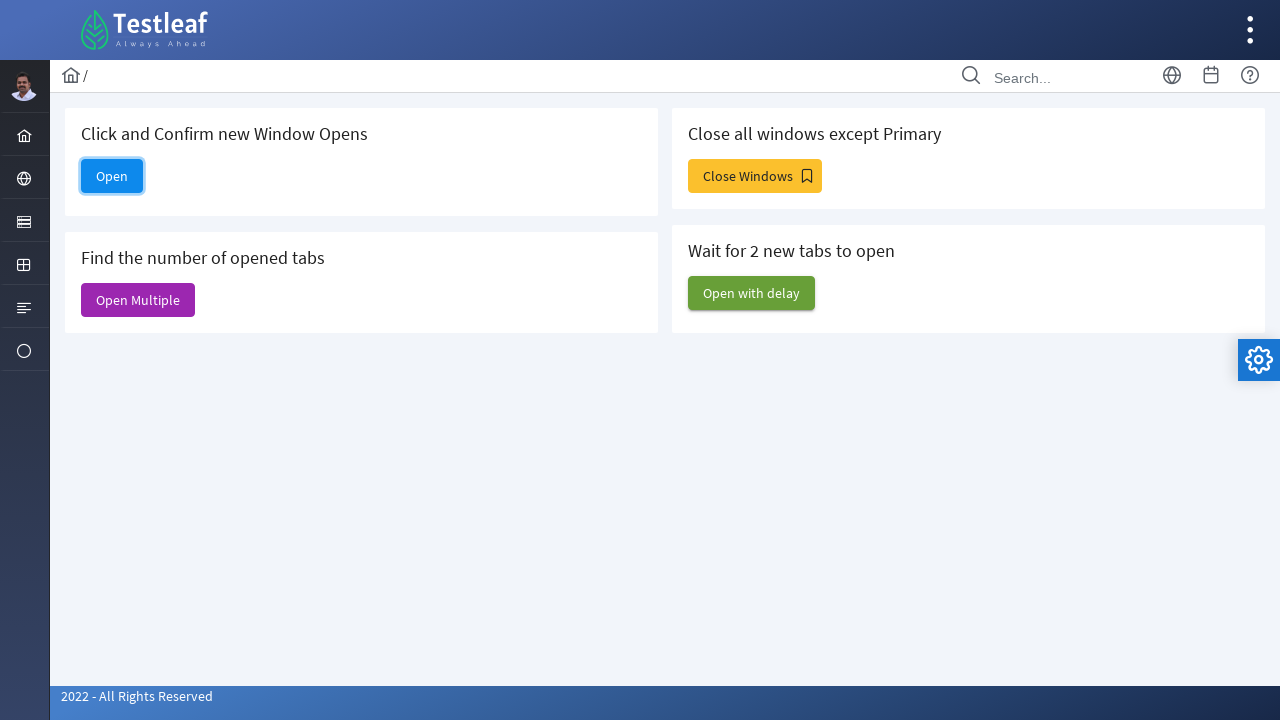

Clicked 'Open' button again and waited for new page at (112, 176) on xpath=//span[text()='Open']
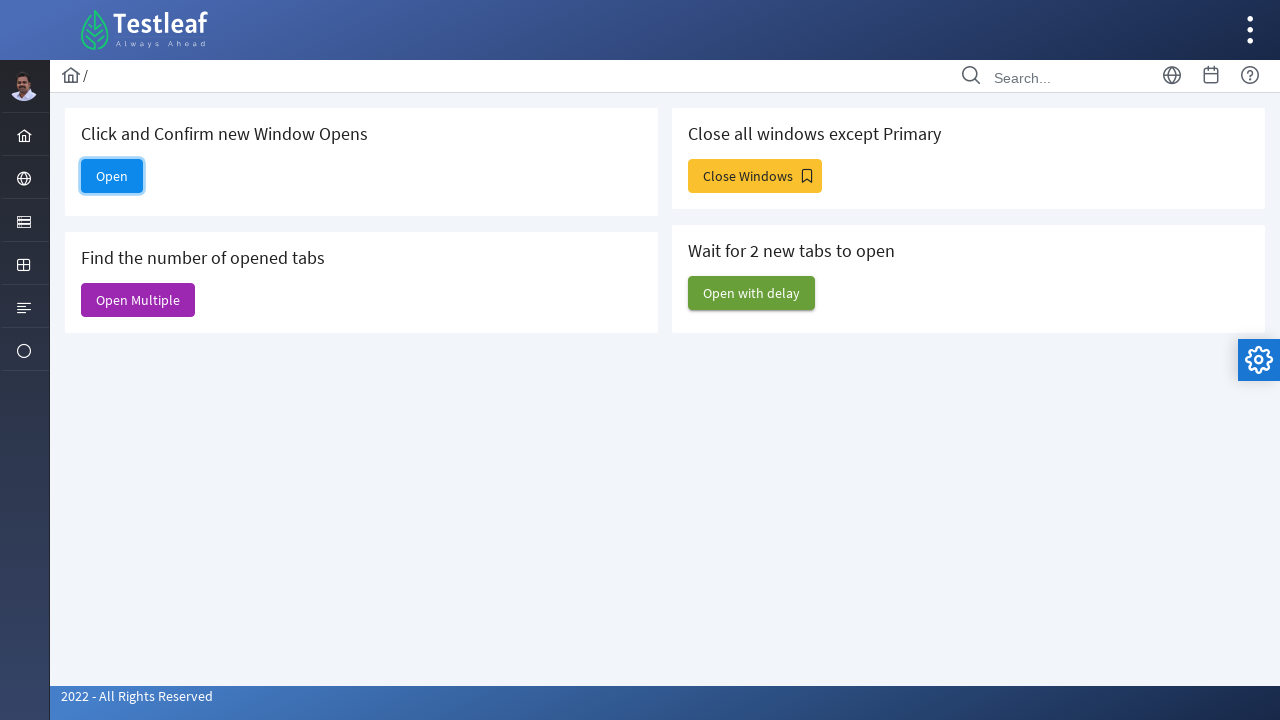

New window loaded and verified
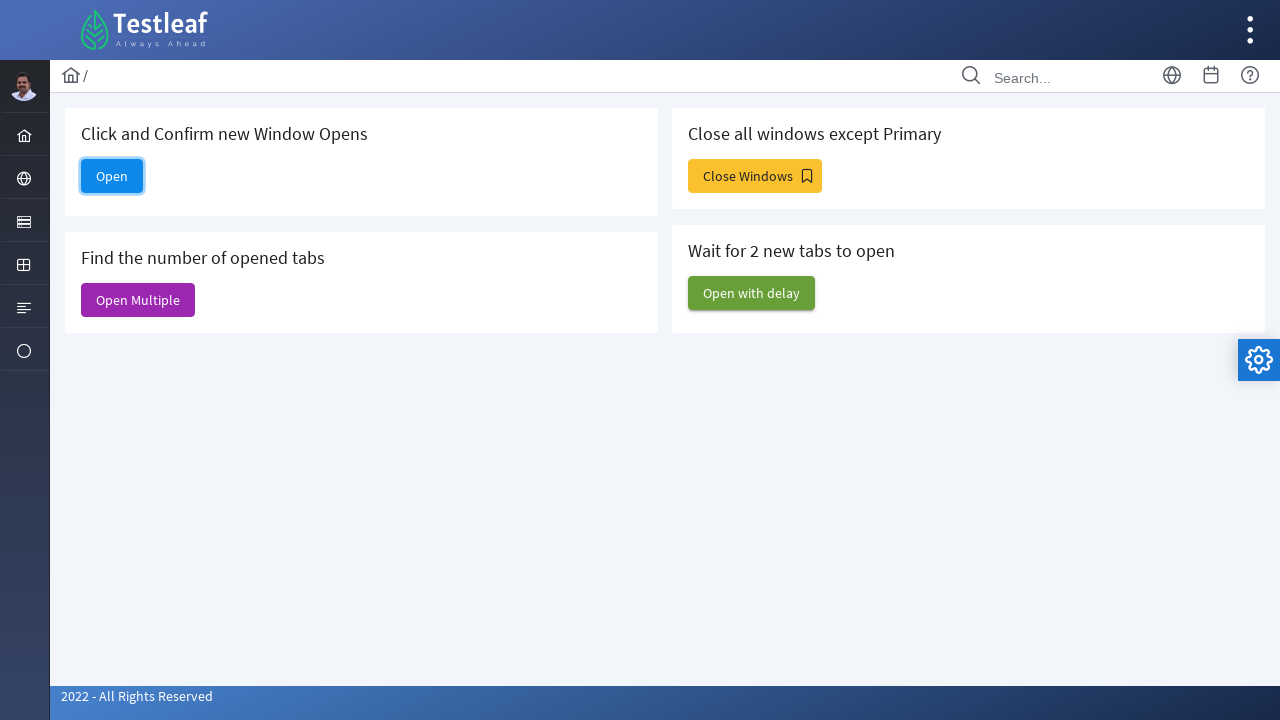

Closed child window
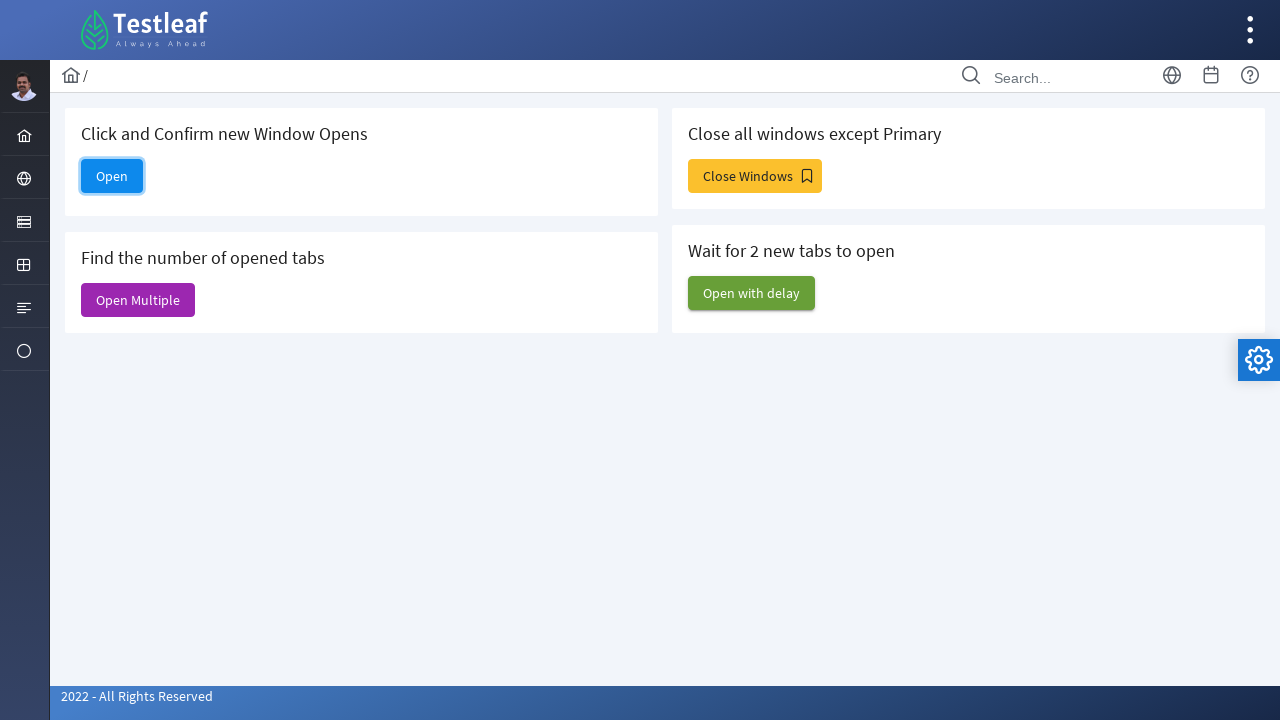

Clicked 'Open Multiple' button to open multiple windows at (138, 300) on xpath=//span[text()='Open Multiple']
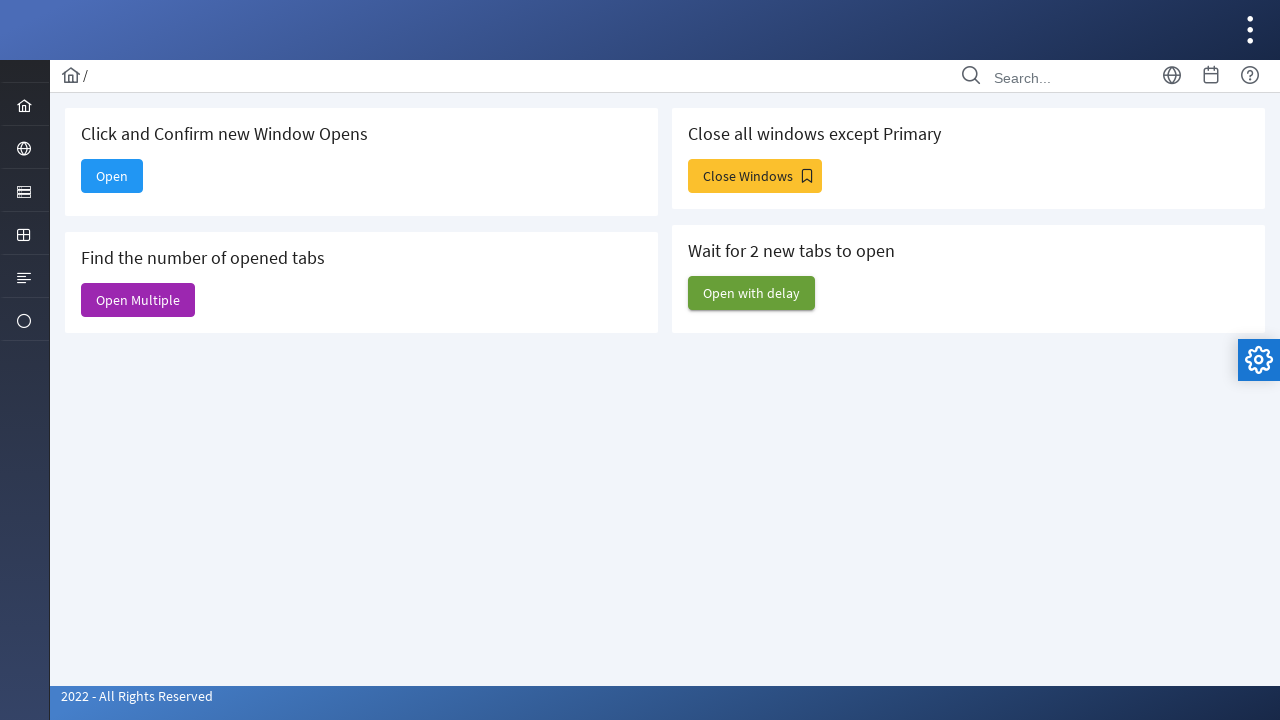

Closed all child windows from 'Open Multiple'
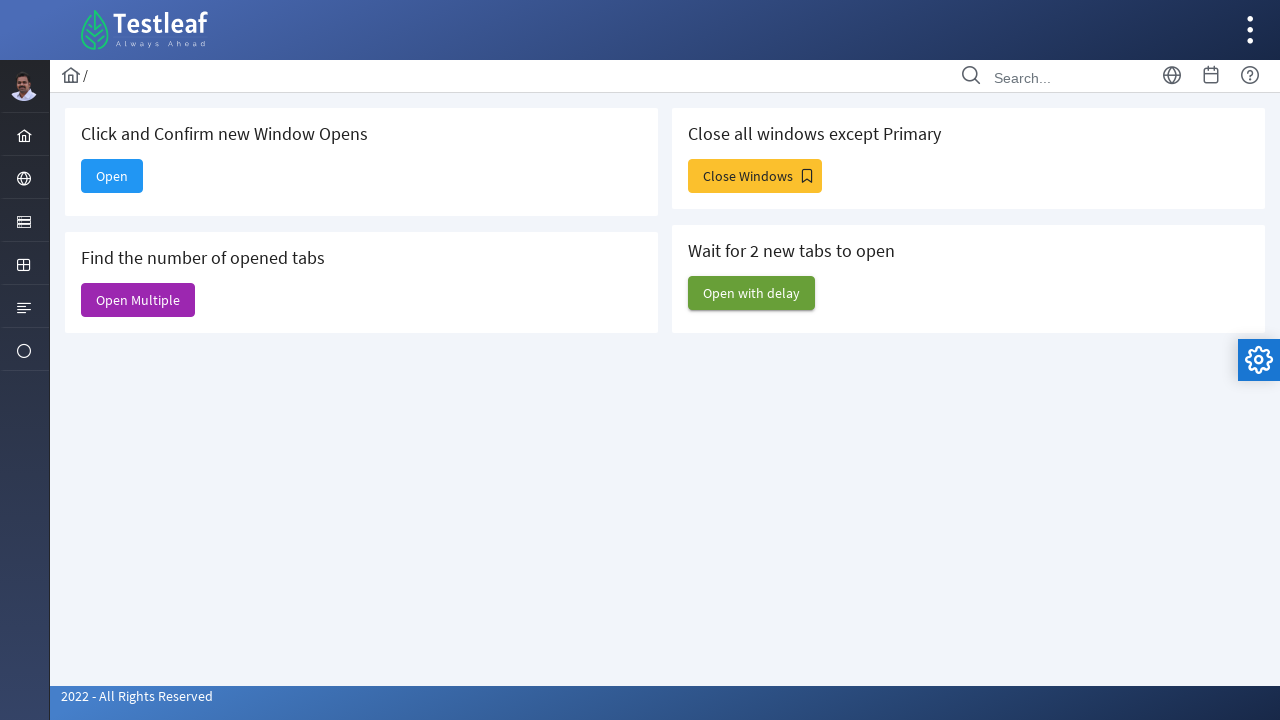

Clicked 'Close Windows' button at (755, 176) on xpath=//span[text()='Close Windows']
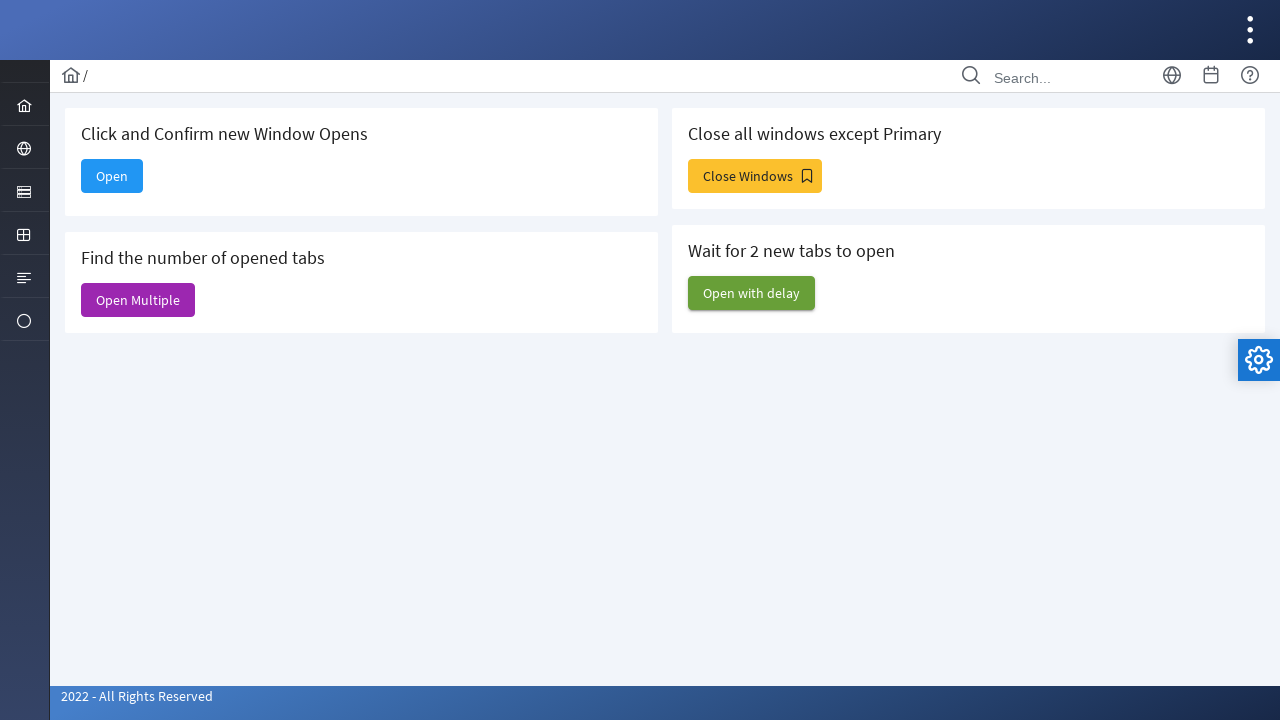

Closed all child windows opened by 'Close Windows' button
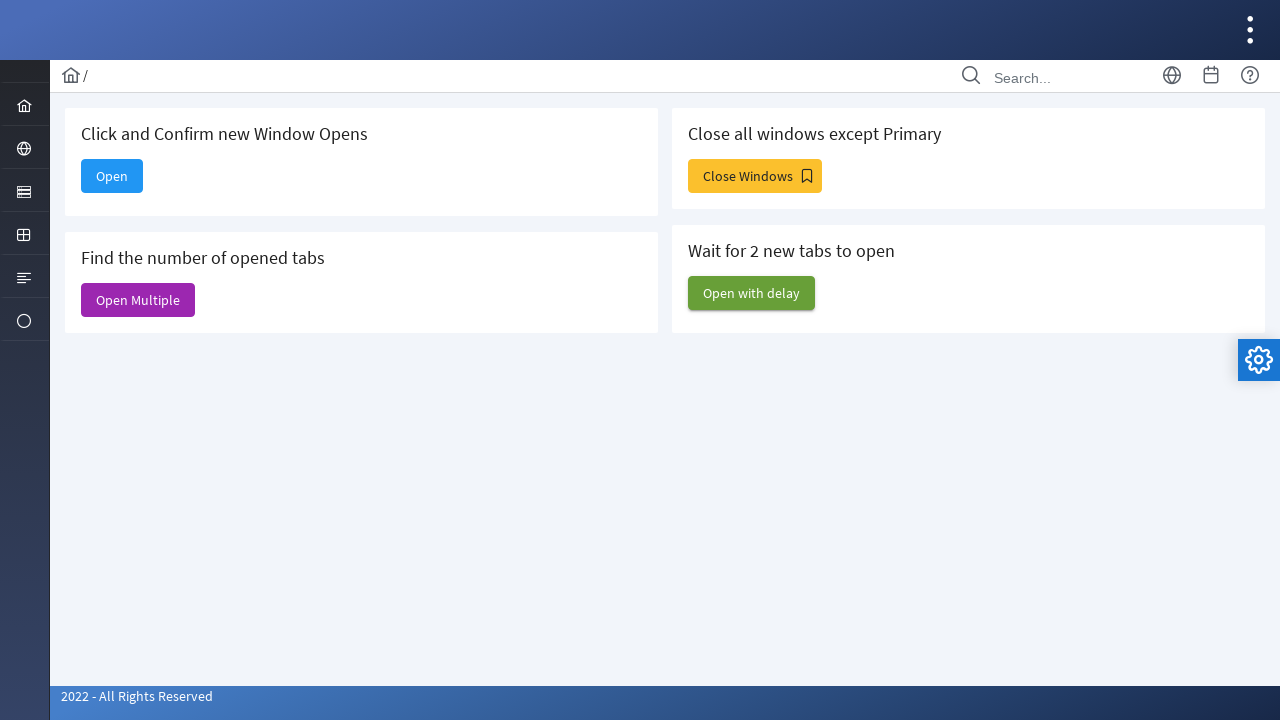

Clicked 'Open with delay' button at (752, 293) on xpath=//span[text()='Open with delay']
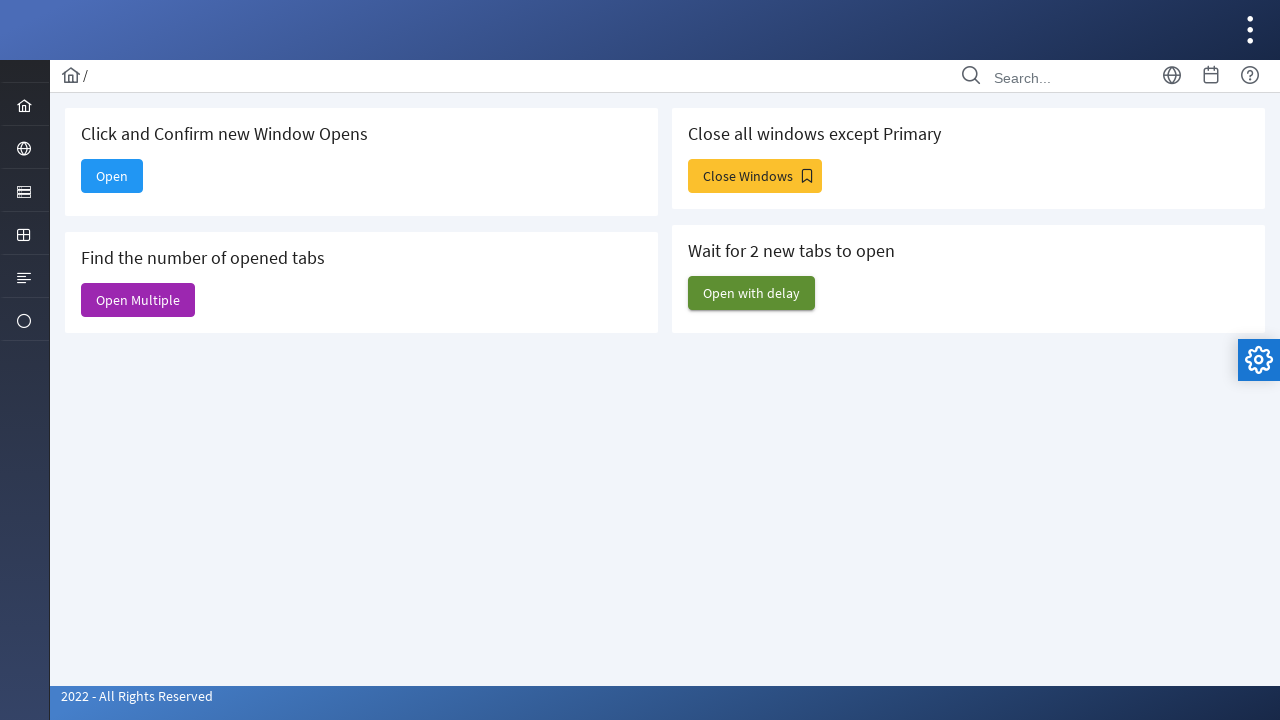

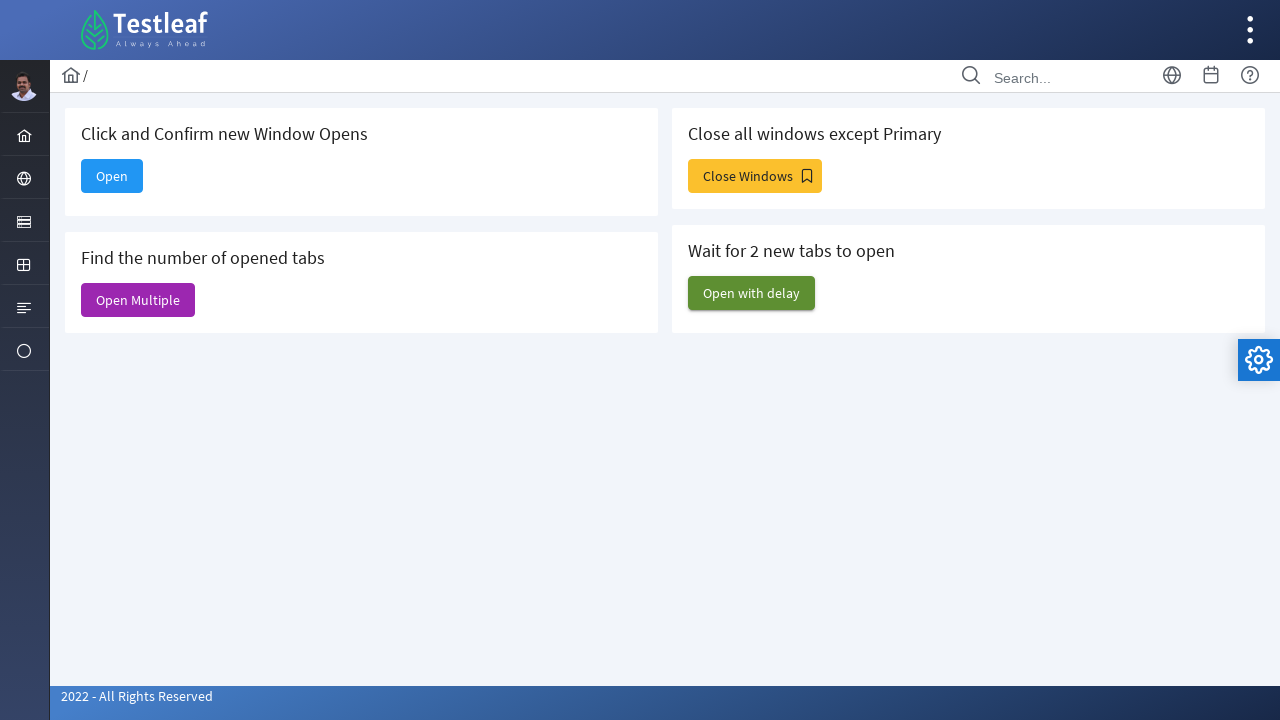